Navigates to a football statistics website, selects "All matches" option, filters by Brazil from a dropdown menu, and verifies match data is displayed

Starting URL: https://www.adamchoi.co.uk/overs/detailed

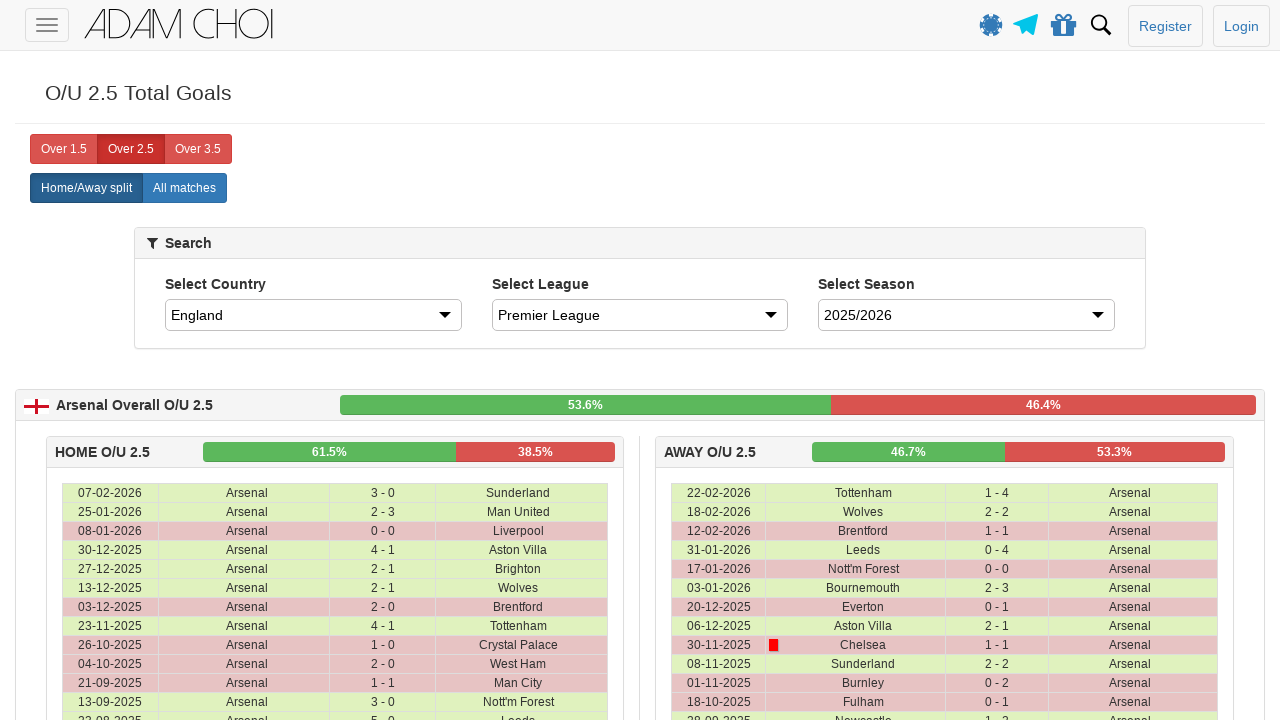

Clicked 'All matches' button to display all football matches at (184, 188) on label[analytics-event="All matches"]
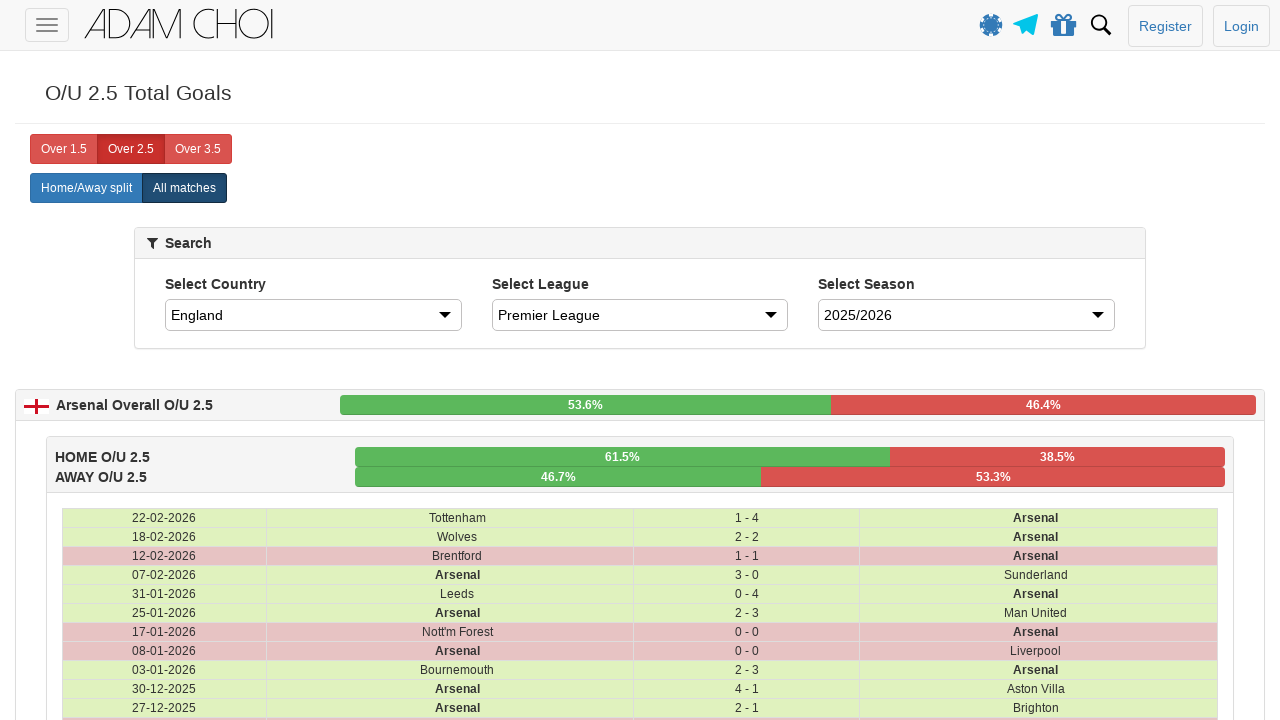

Selected Brazil from the country dropdown filter on #country
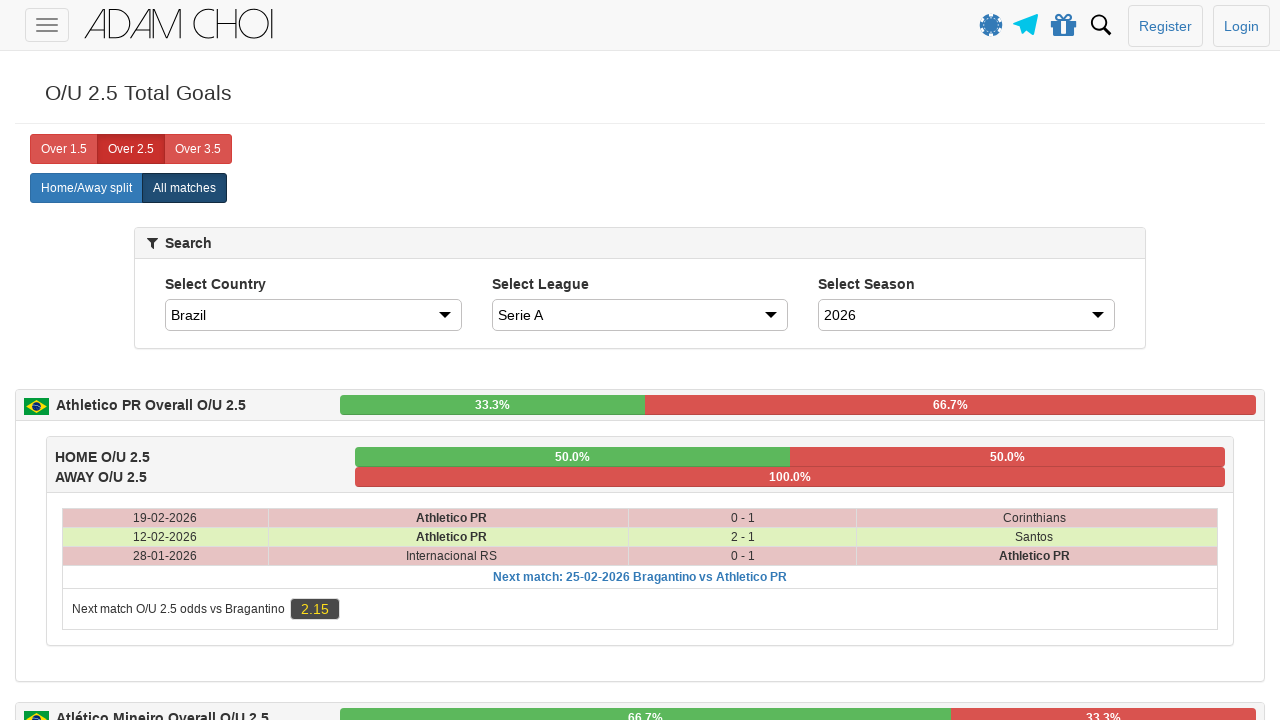

Waited 3 seconds for filtered matches table to load
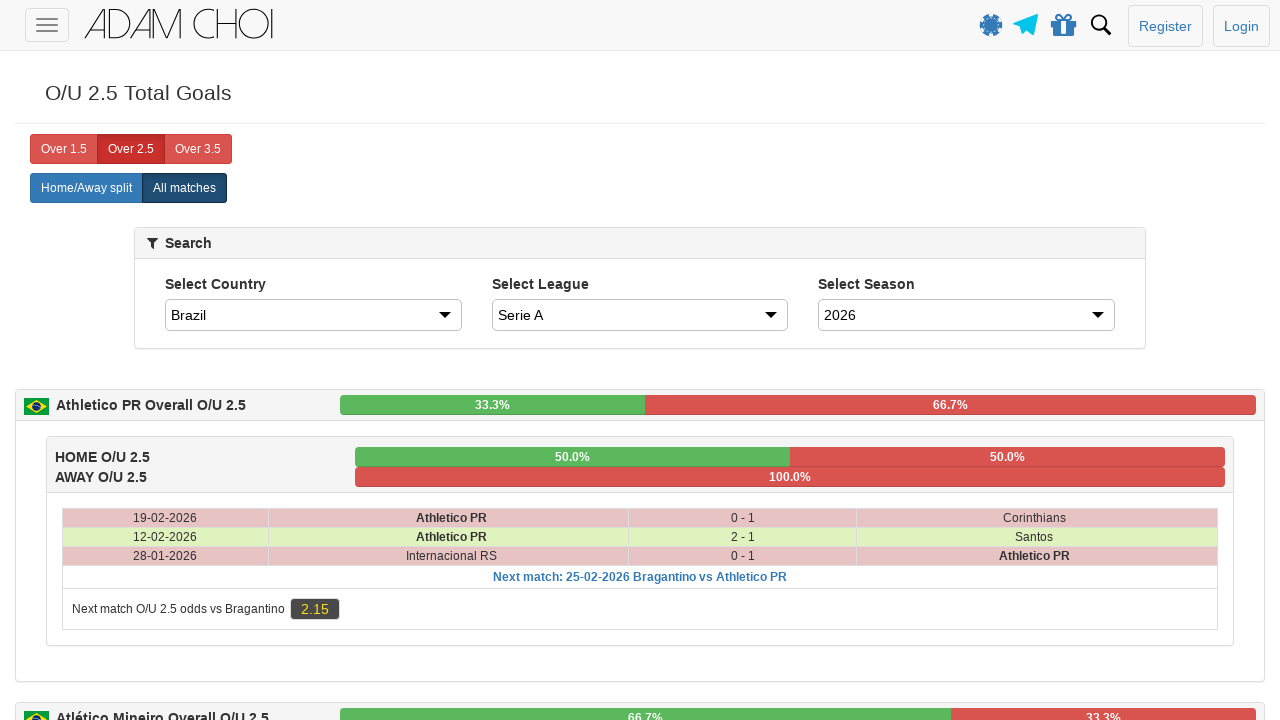

Verified that match data rows are displayed in the table
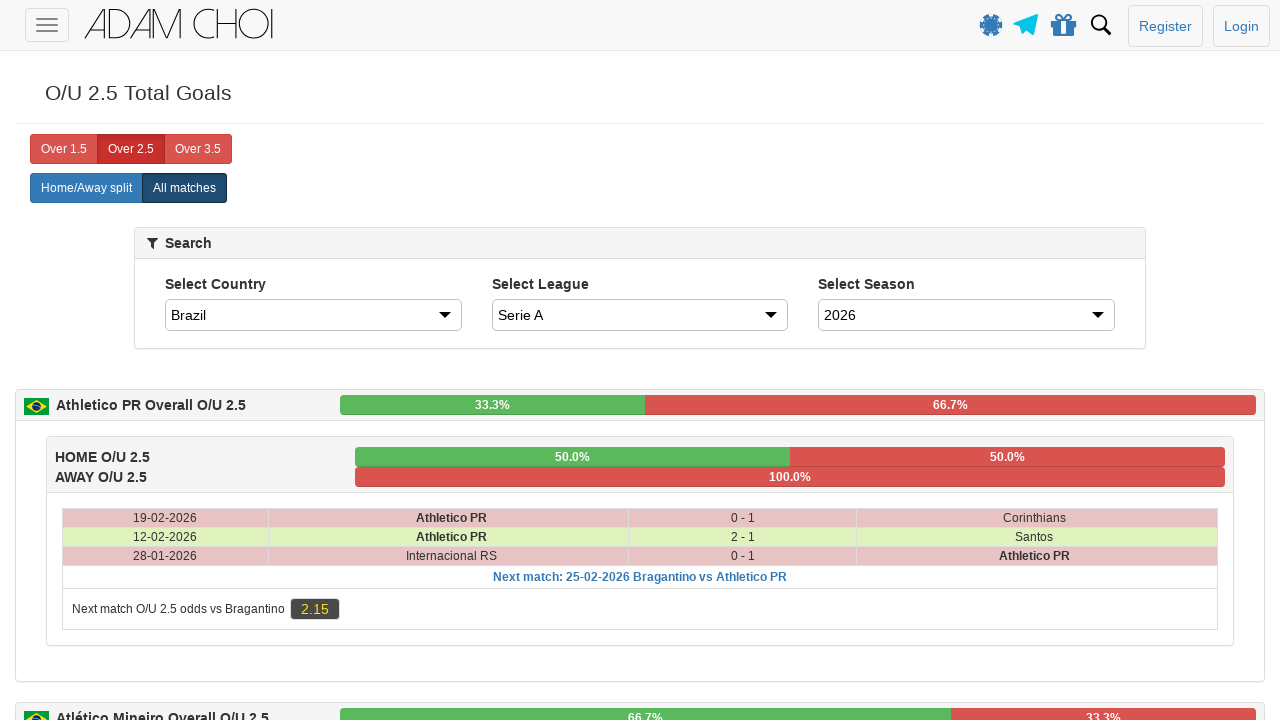

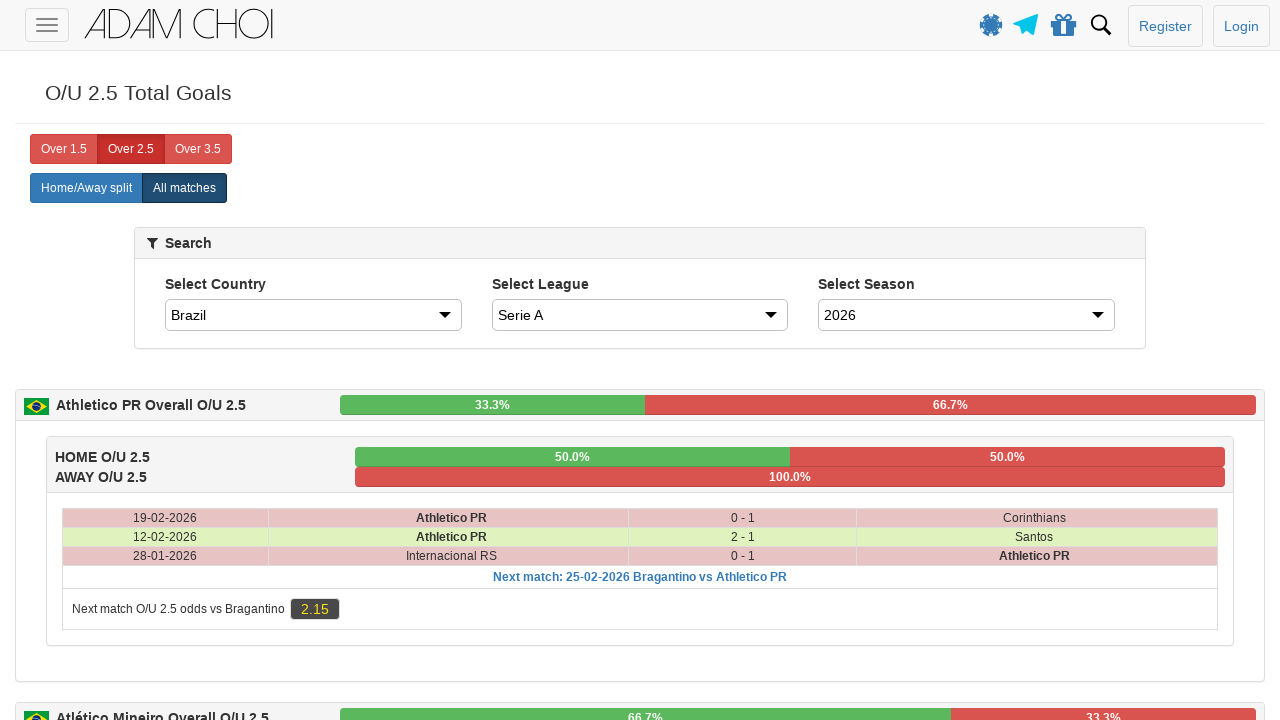